Fills out a data types form with personal information (name, address, email, phone, etc.) and submits it to test form validation functionality.

Starting URL: https://bonigarcia.dev/selenium-webdriver-java/data-types.html

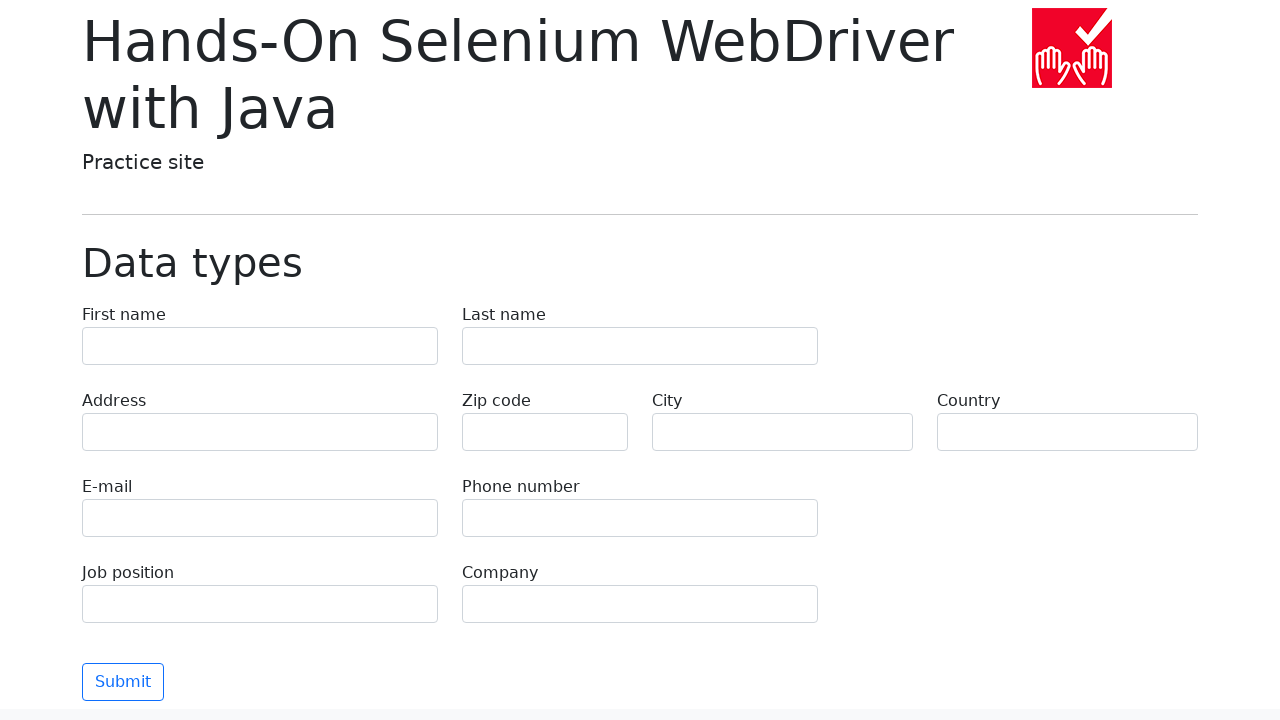

Scrolled to bottom of page to ensure form is visible
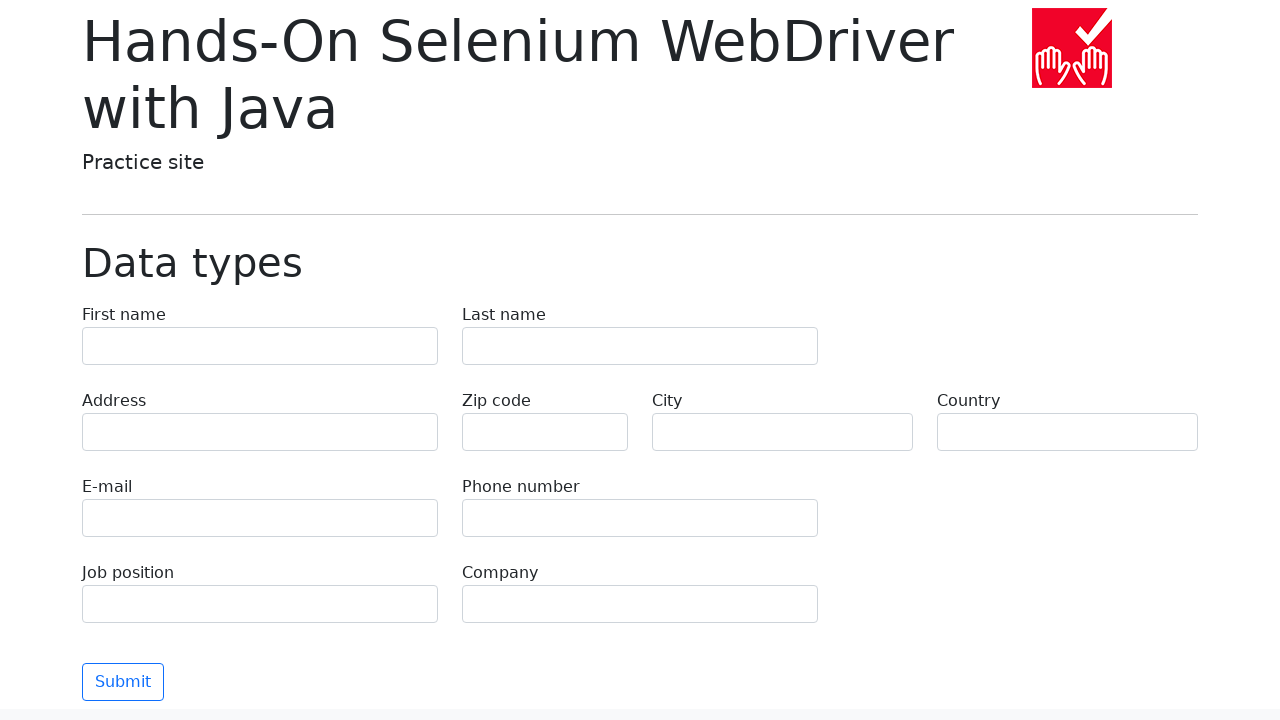

Filled first name field with 'Michael' on input[name='first-name']
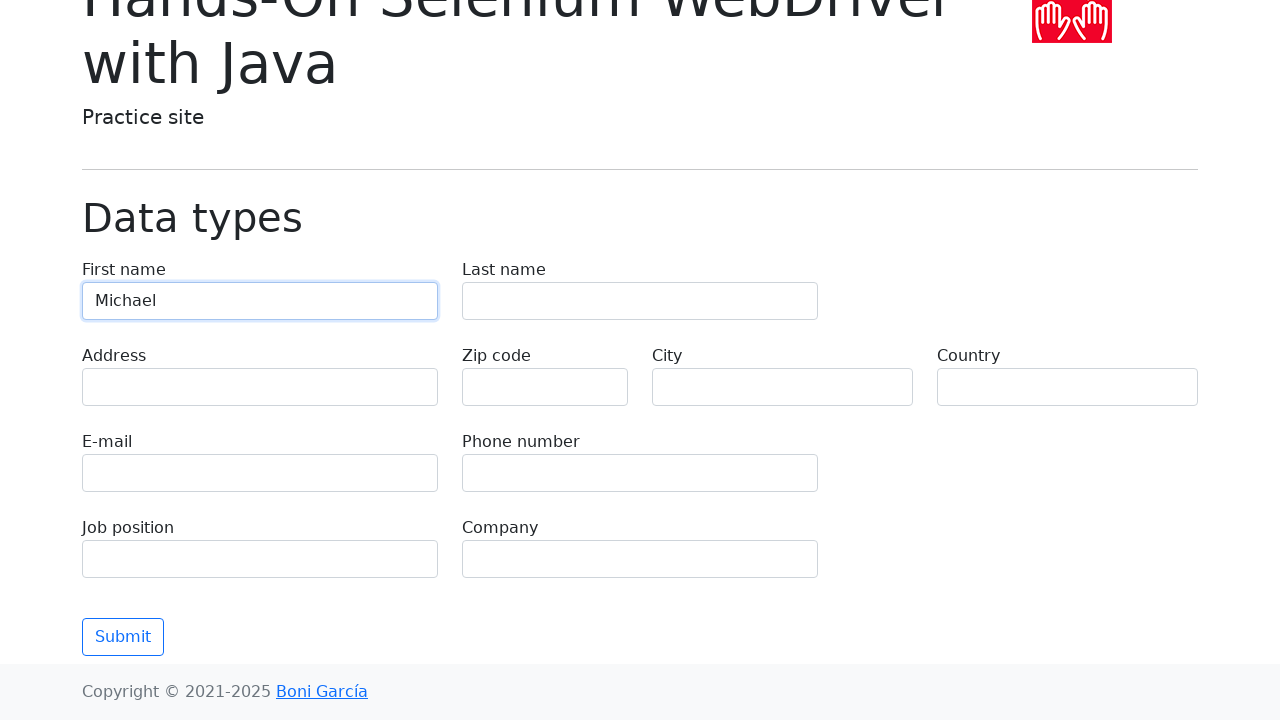

Filled last name field with 'Johnson' on input[name='last-name']
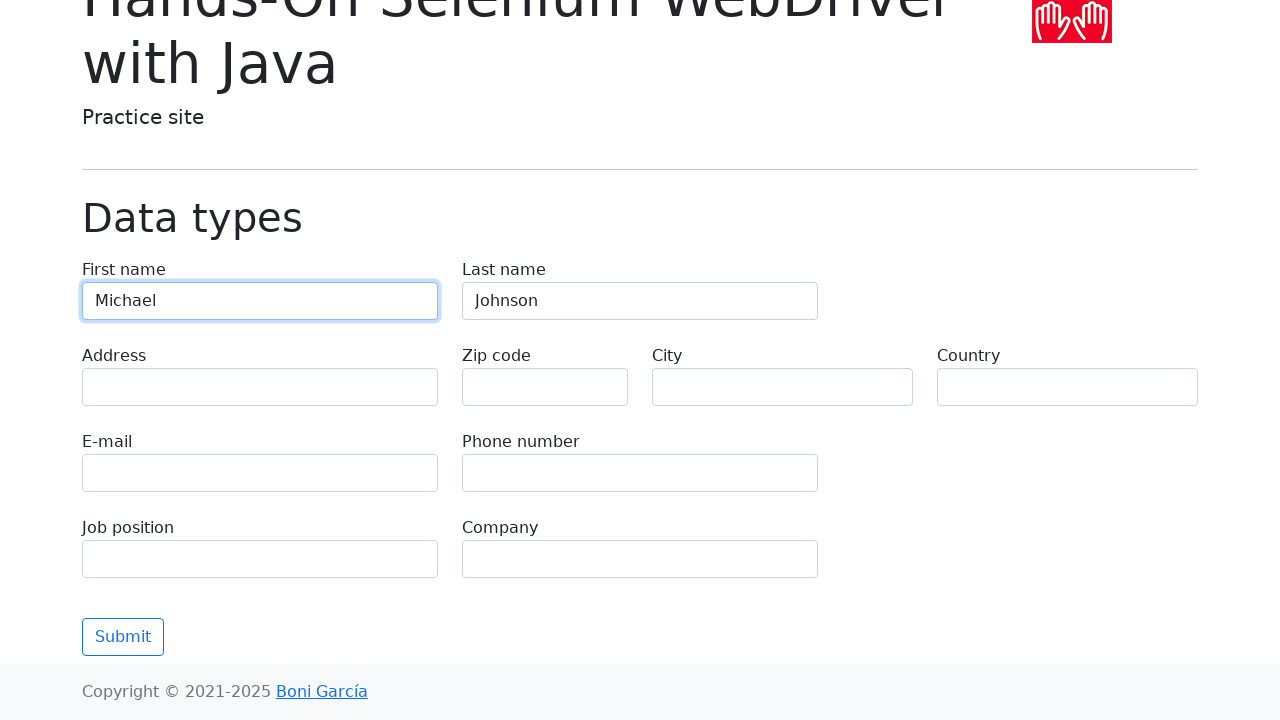

Filled address field with '742 Evergreen Terrace' on input[name='address']
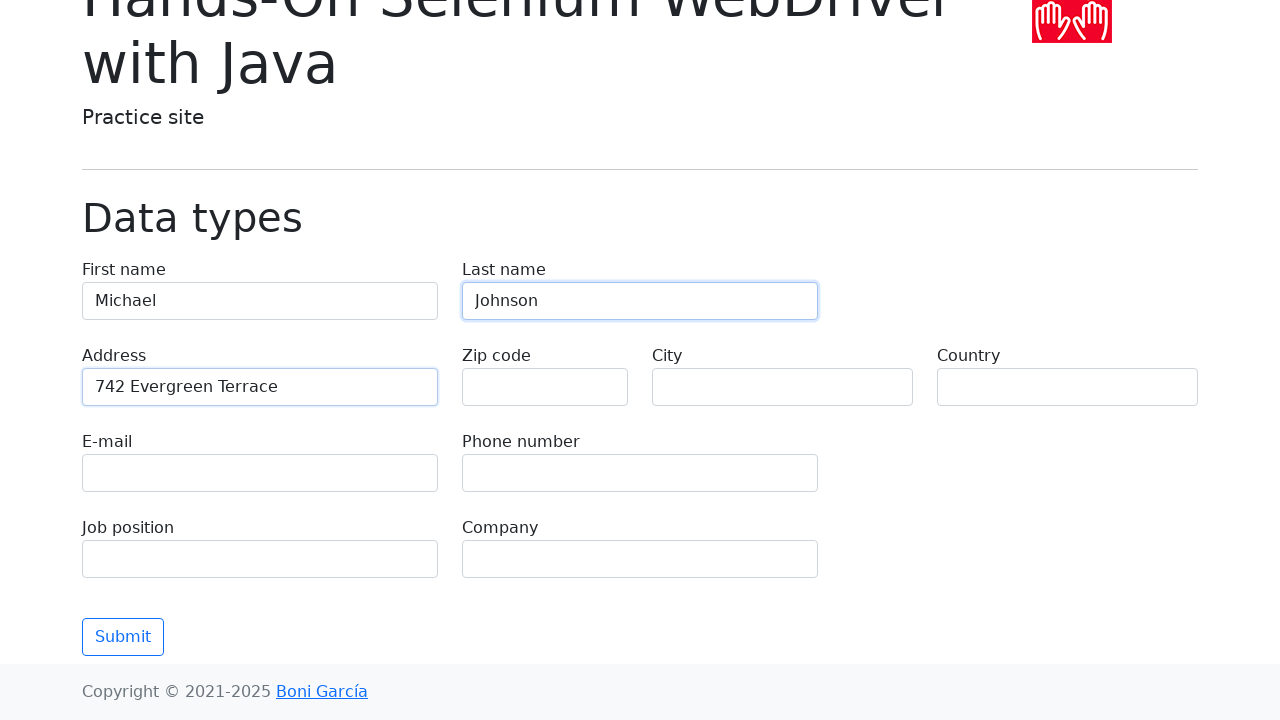

Filled email field with 'michael.johnson@example.com' on input[name='e-mail']
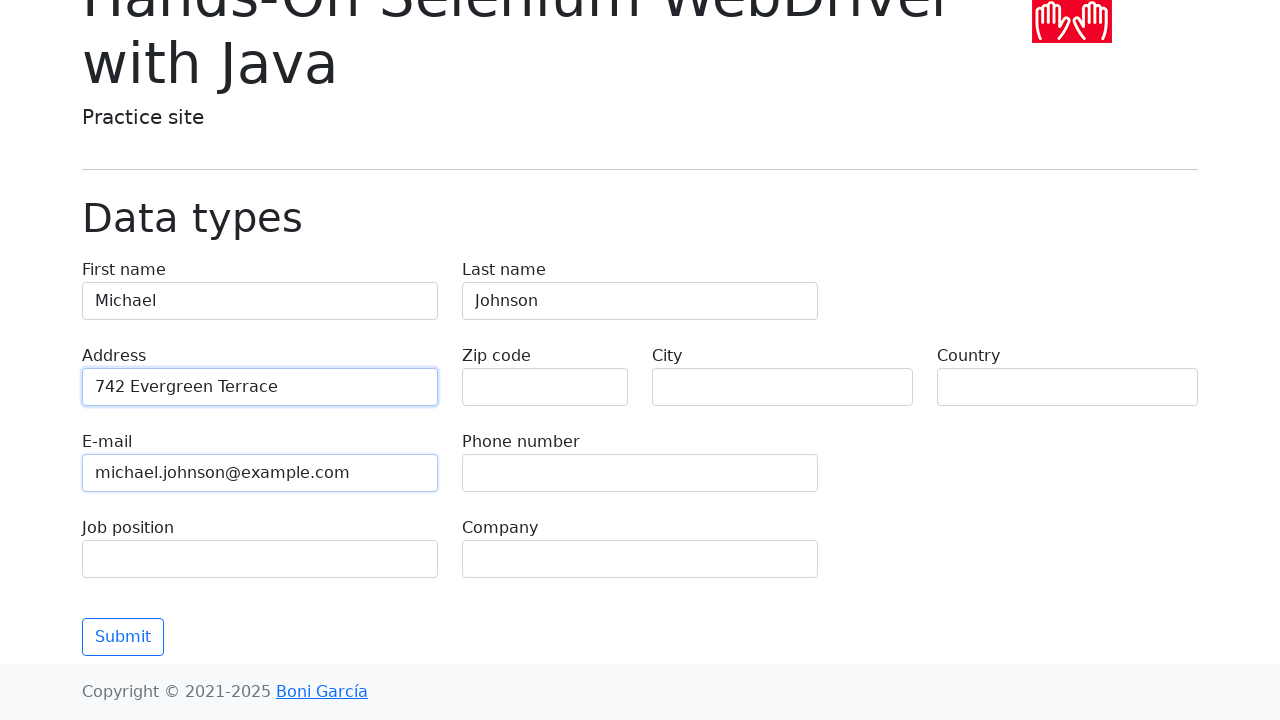

Filled phone number field with '+1-555-123-4567' on input[name='phone']
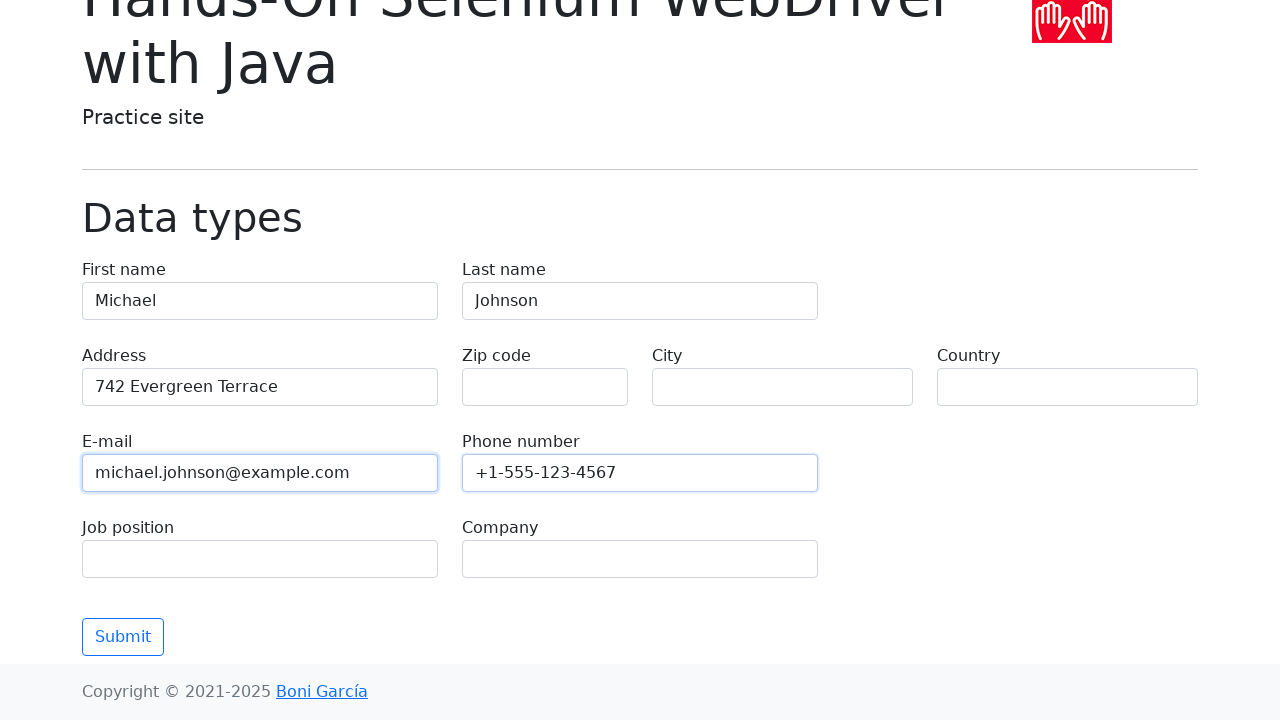

Filled zip code field with '90210' on input[name='zip-code']
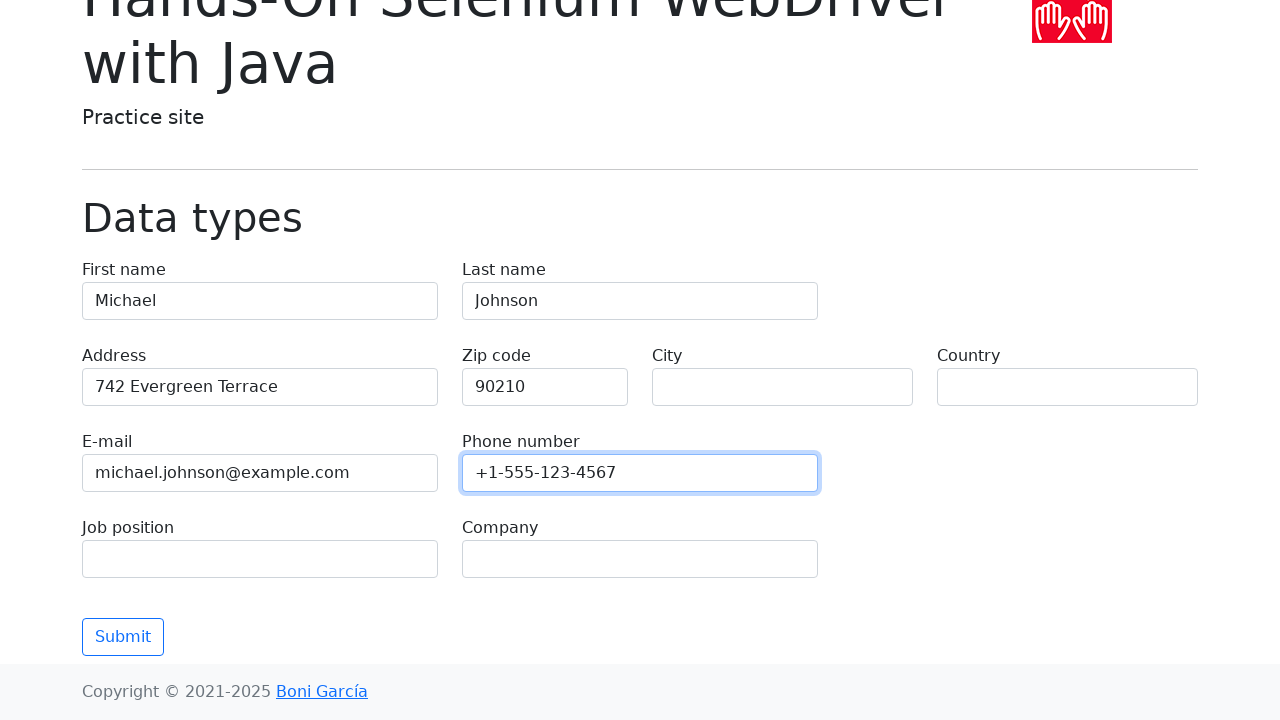

Filled city field with 'Los Angeles' on input[name='city']
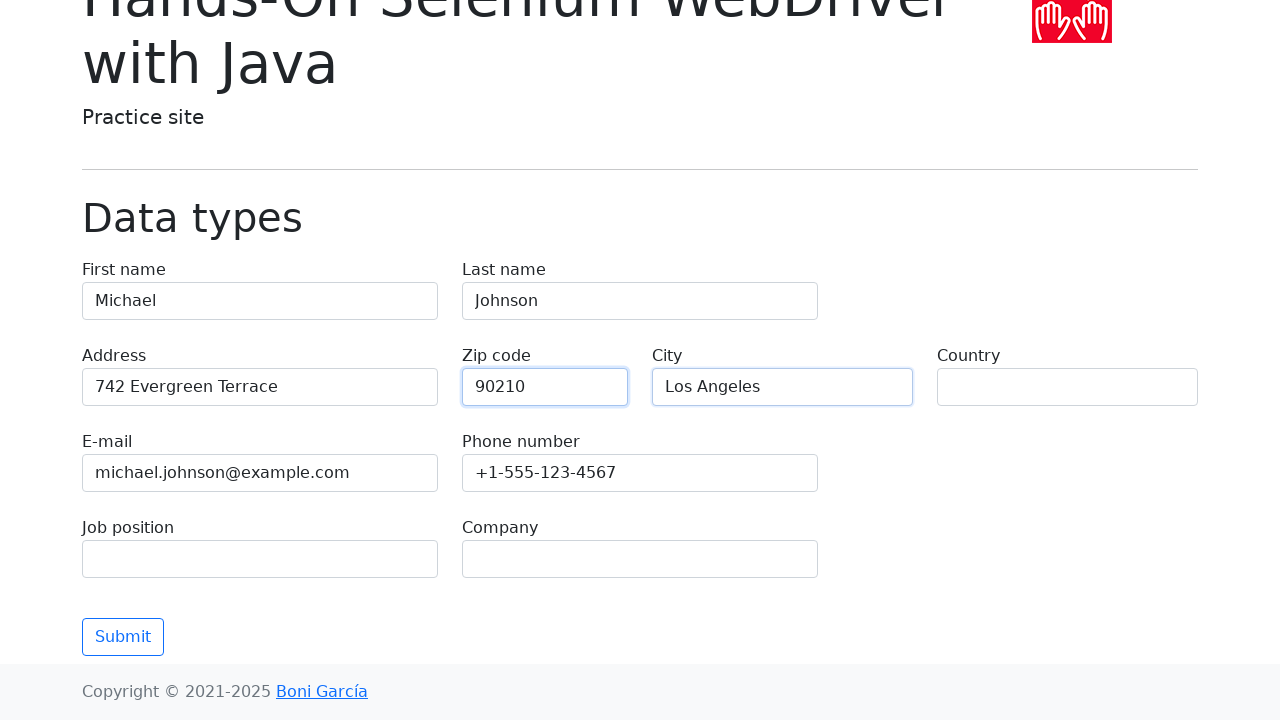

Filled country field with 'United States' on input[name='country']
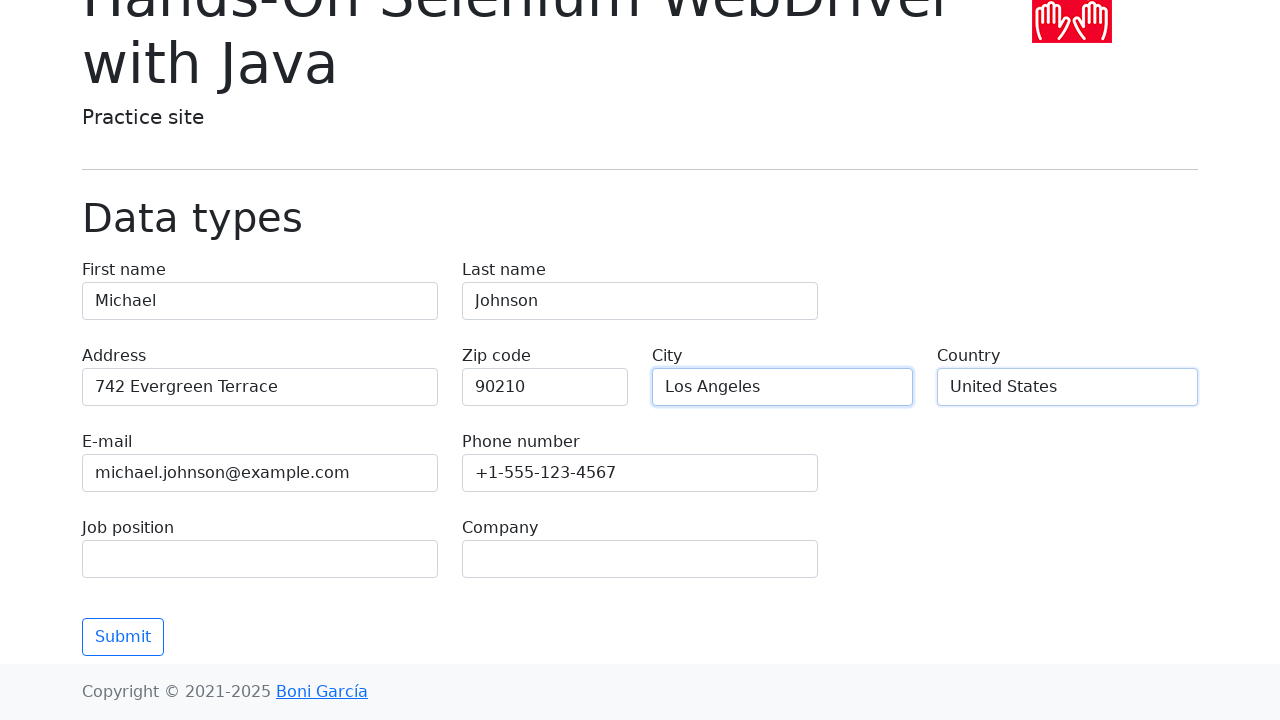

Filled job position field with 'Software Engineer' on input[name='job-position']
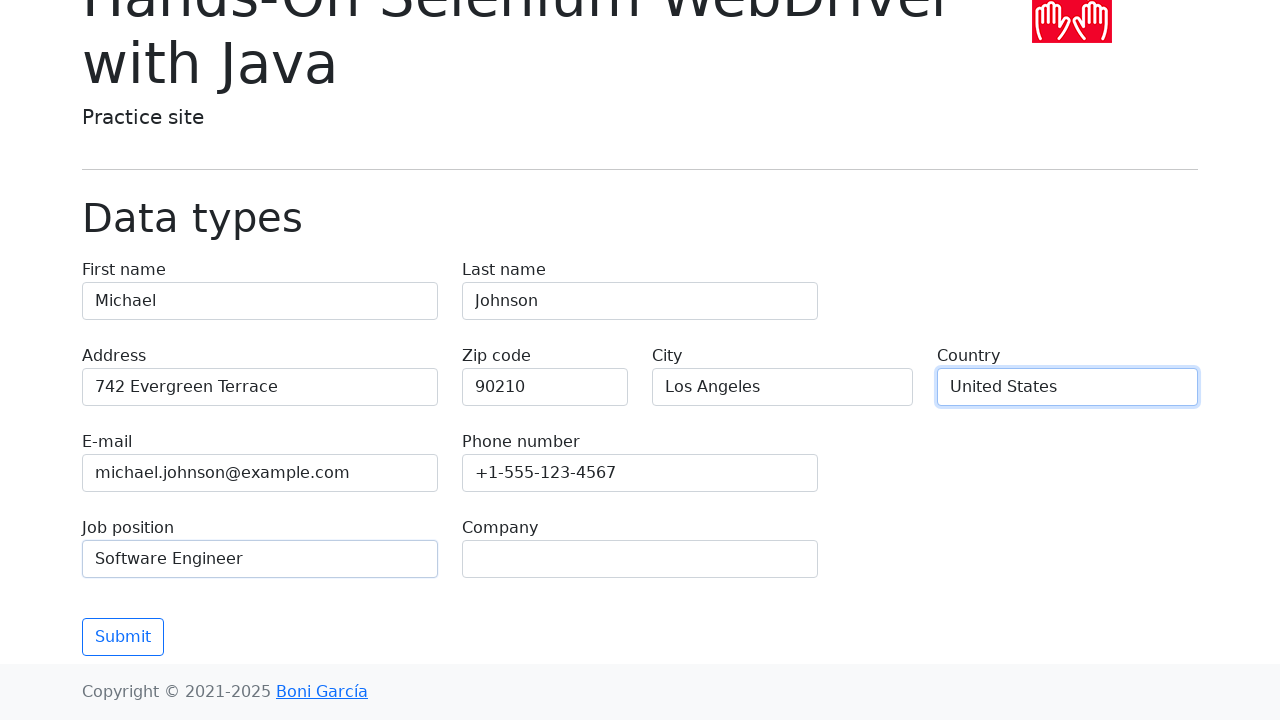

Filled company field with 'Tech Solutions Inc' on input[name='company']
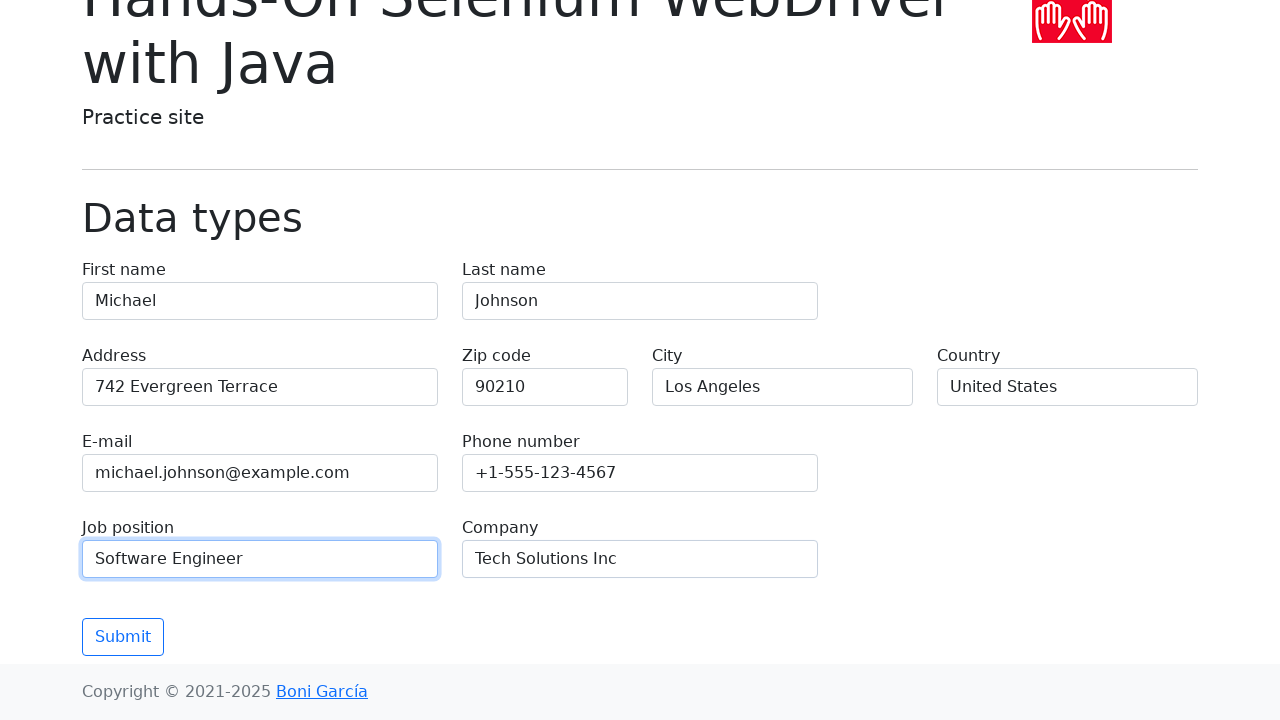

Clicked submit button to submit the data types form at (123, 637) on button[type='submit']
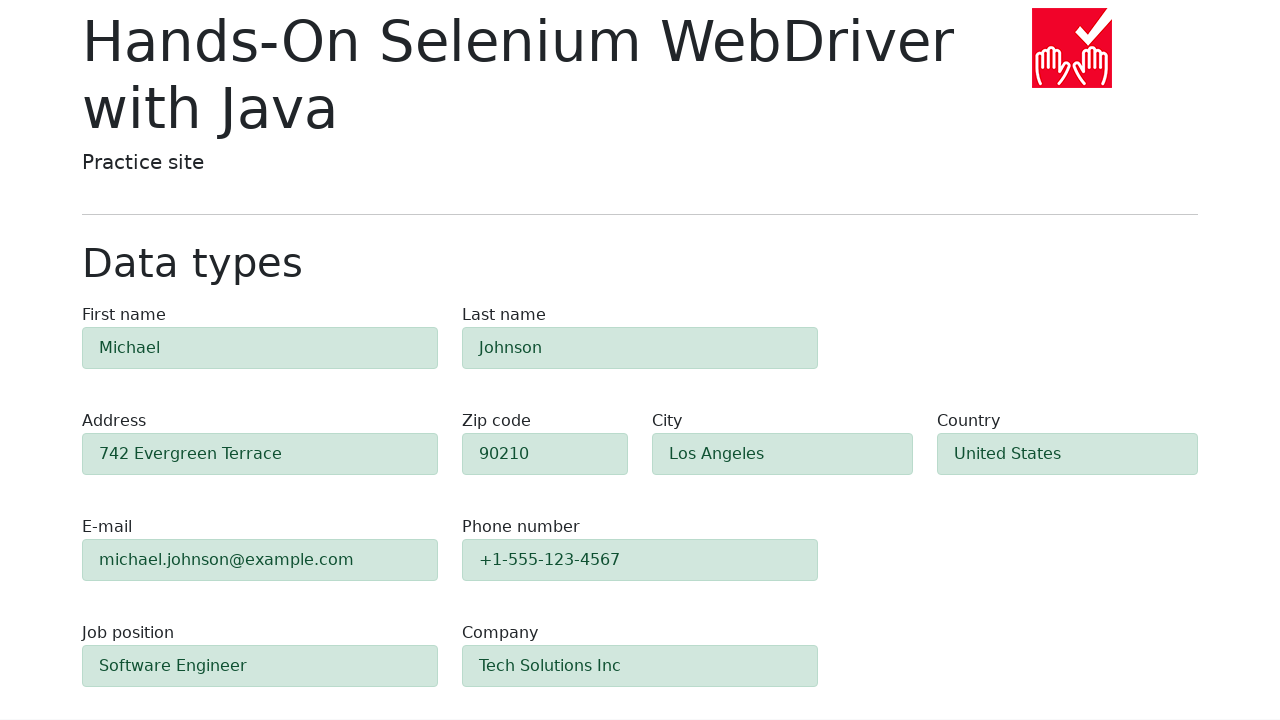

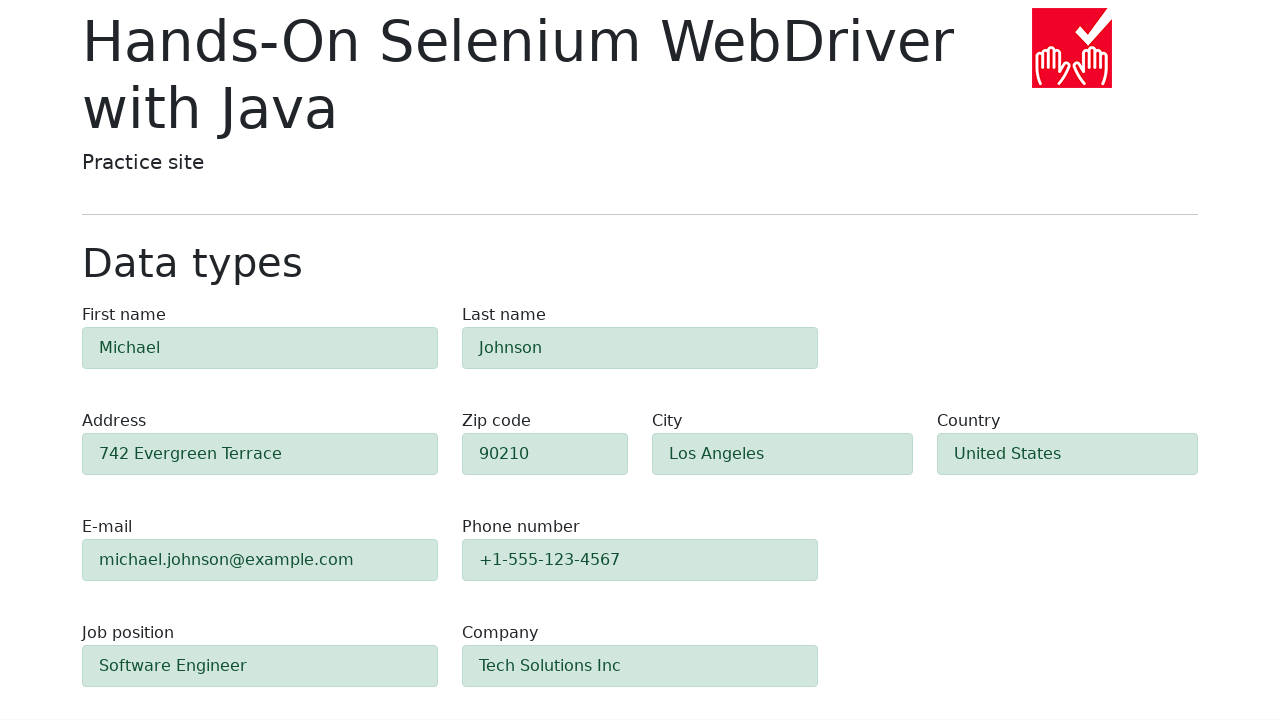